Tests checkbox functionality by ensuring both checkboxes on the page are selected, clicking them if they are not already selected, and verifying their selected state.

Starting URL: https://the-internet.herokuapp.com/checkboxes

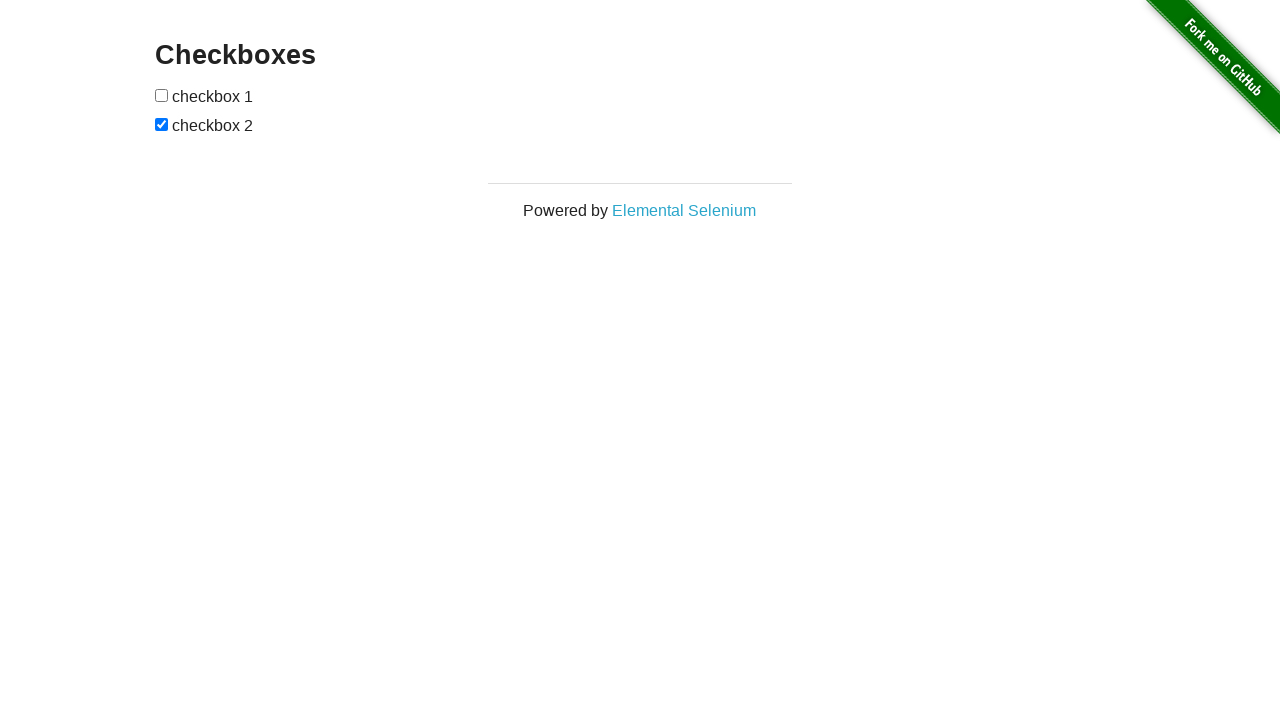

Located first checkbox element
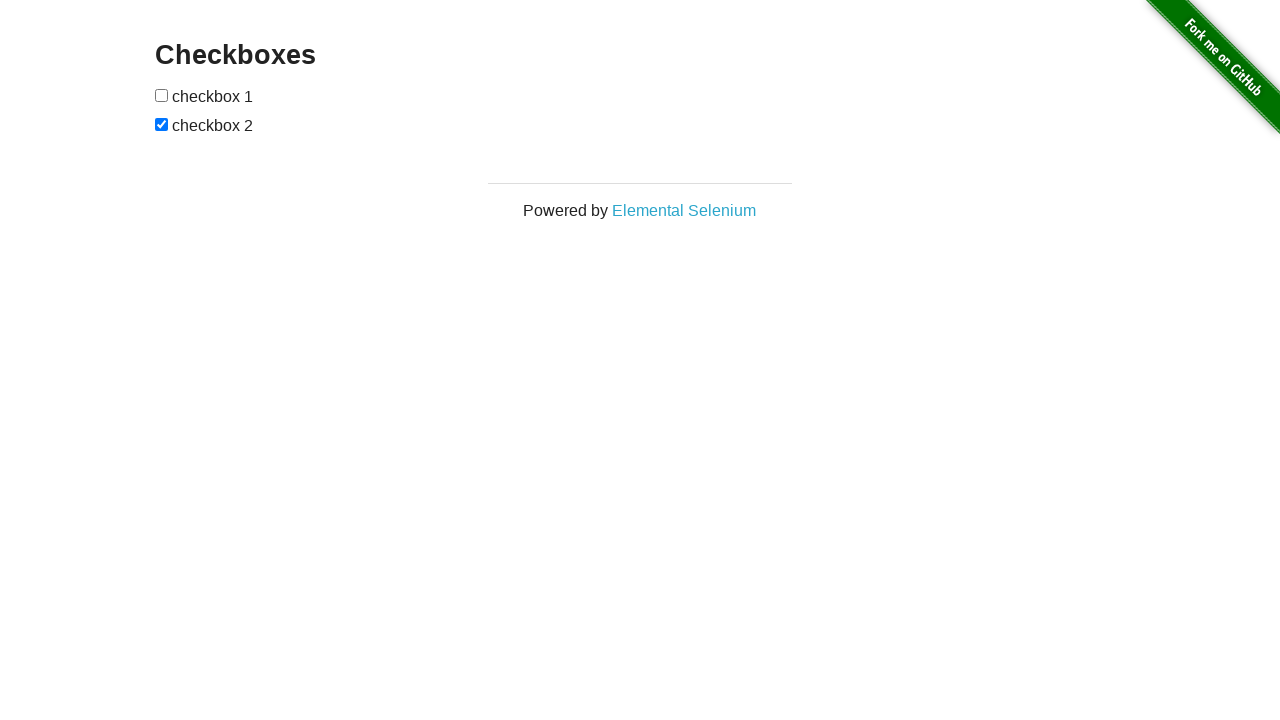

Located second checkbox element
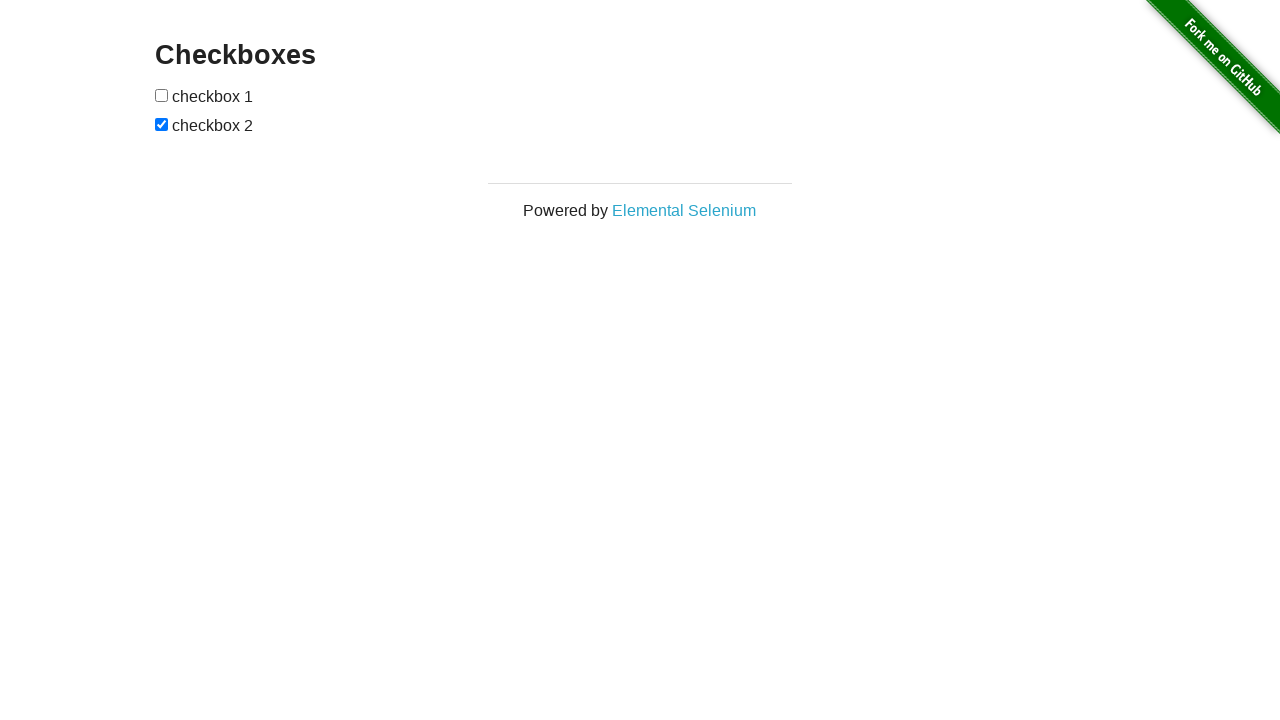

Verified first checkbox is not checked
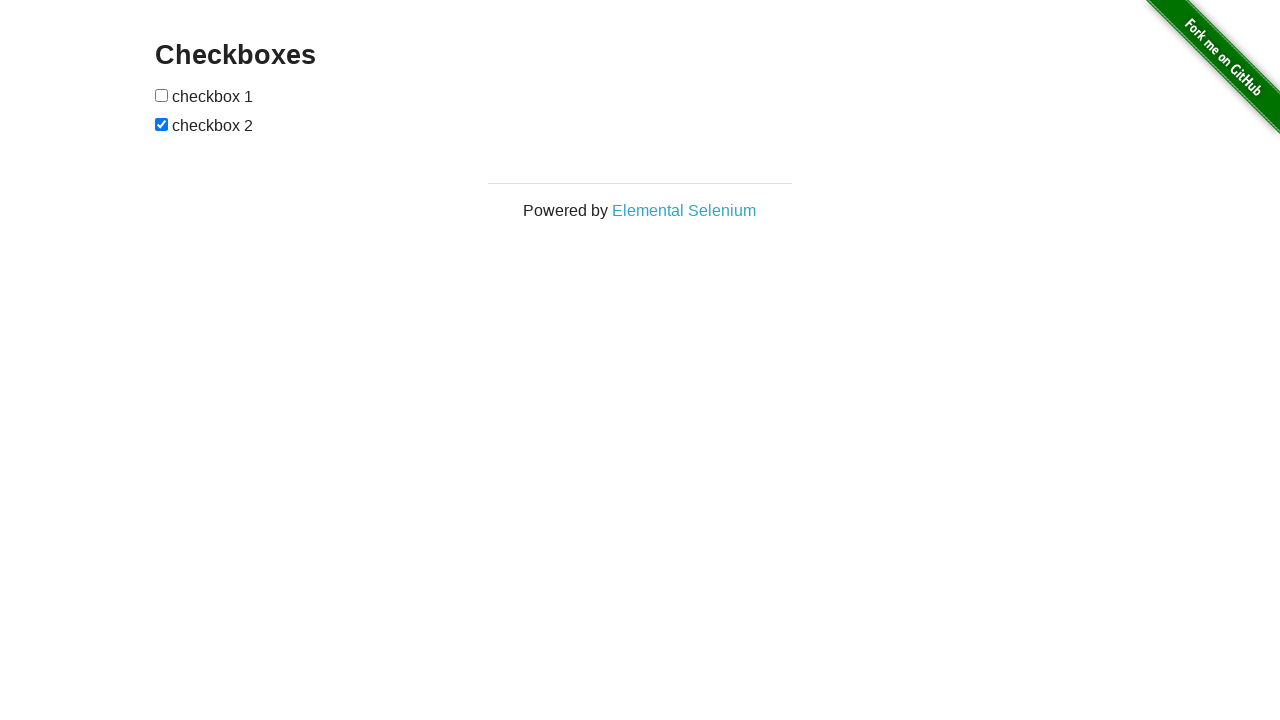

Clicked first checkbox to select it at (162, 95) on (//input[@type='checkbox'])[1]
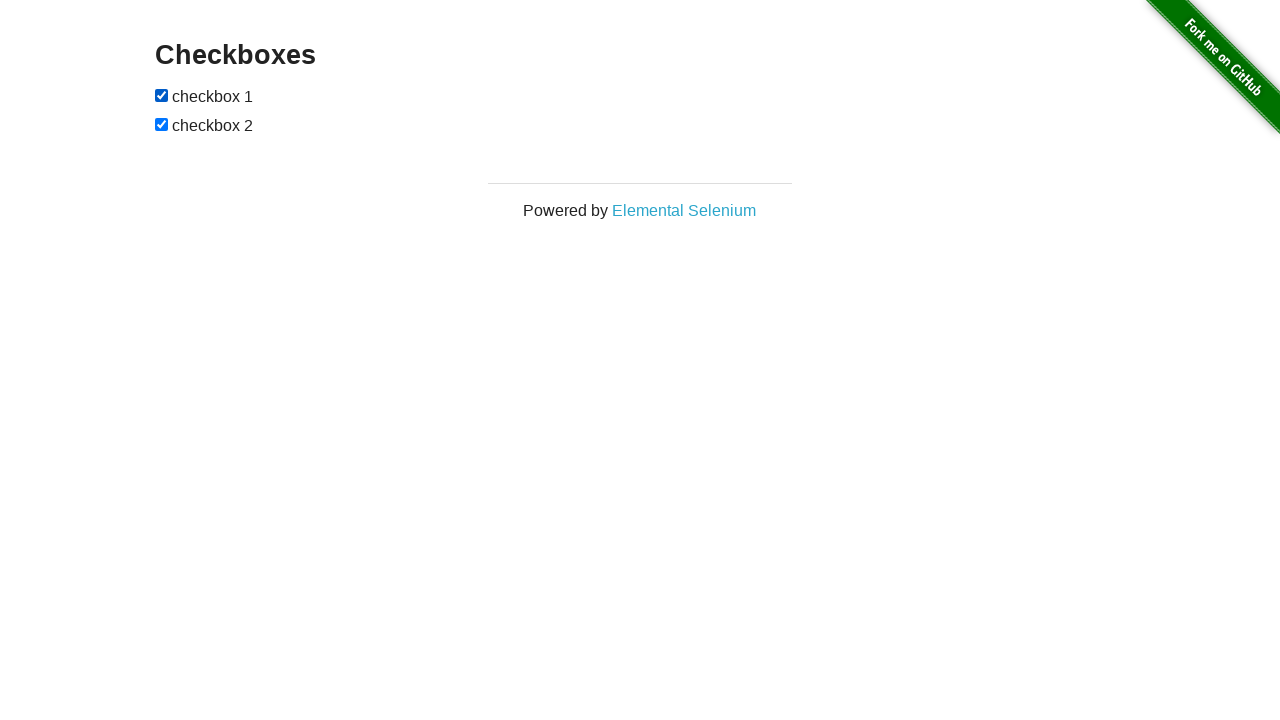

Asserted first checkbox is selected
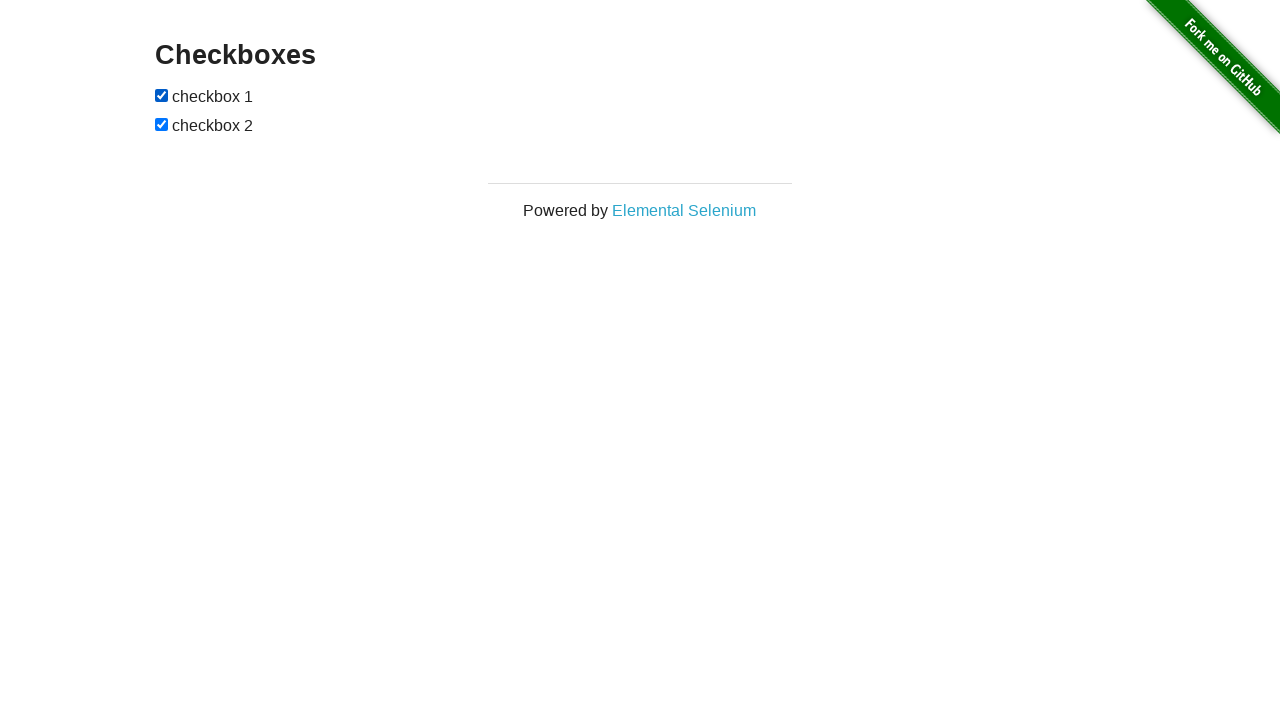

Verified second checkbox is already checked
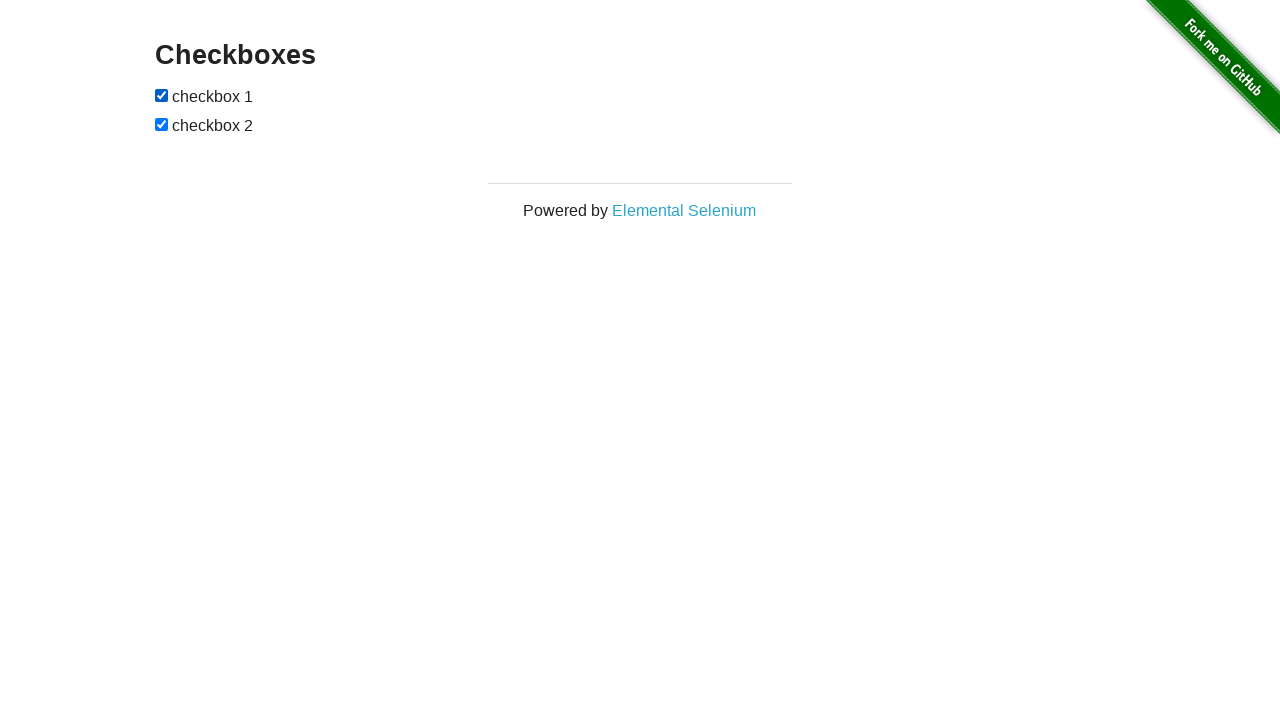

Asserted second checkbox is selected
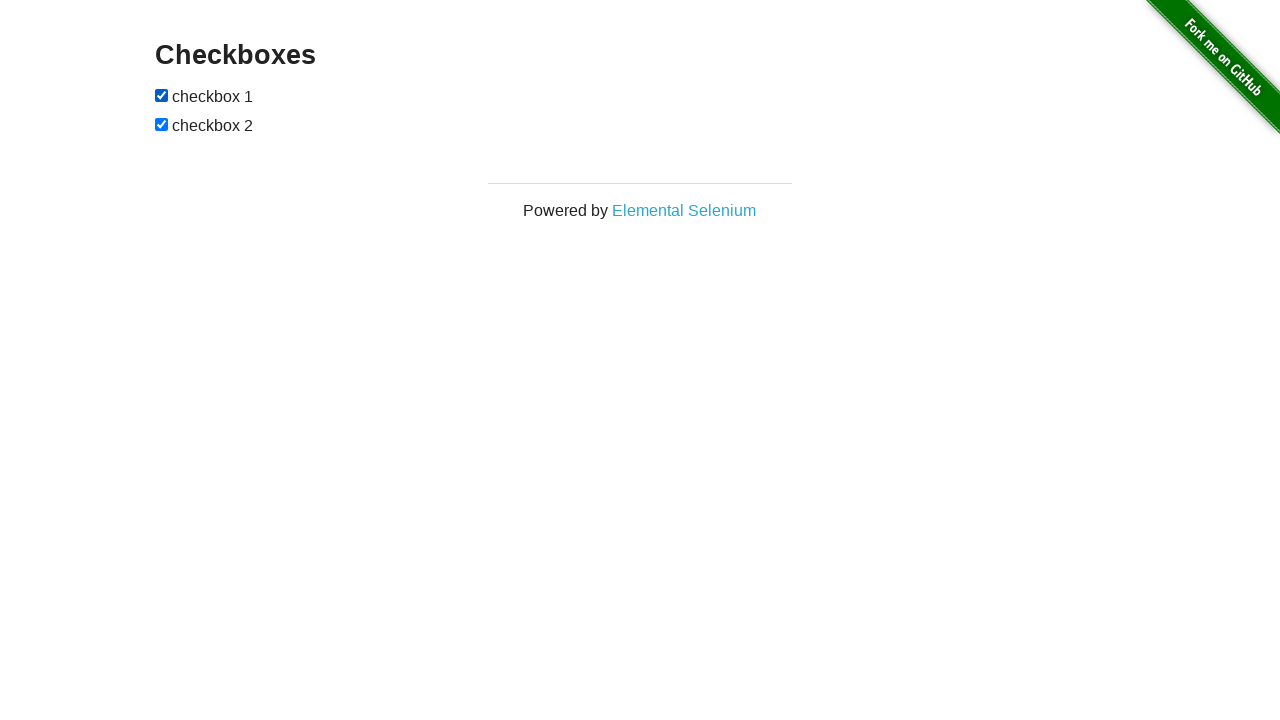

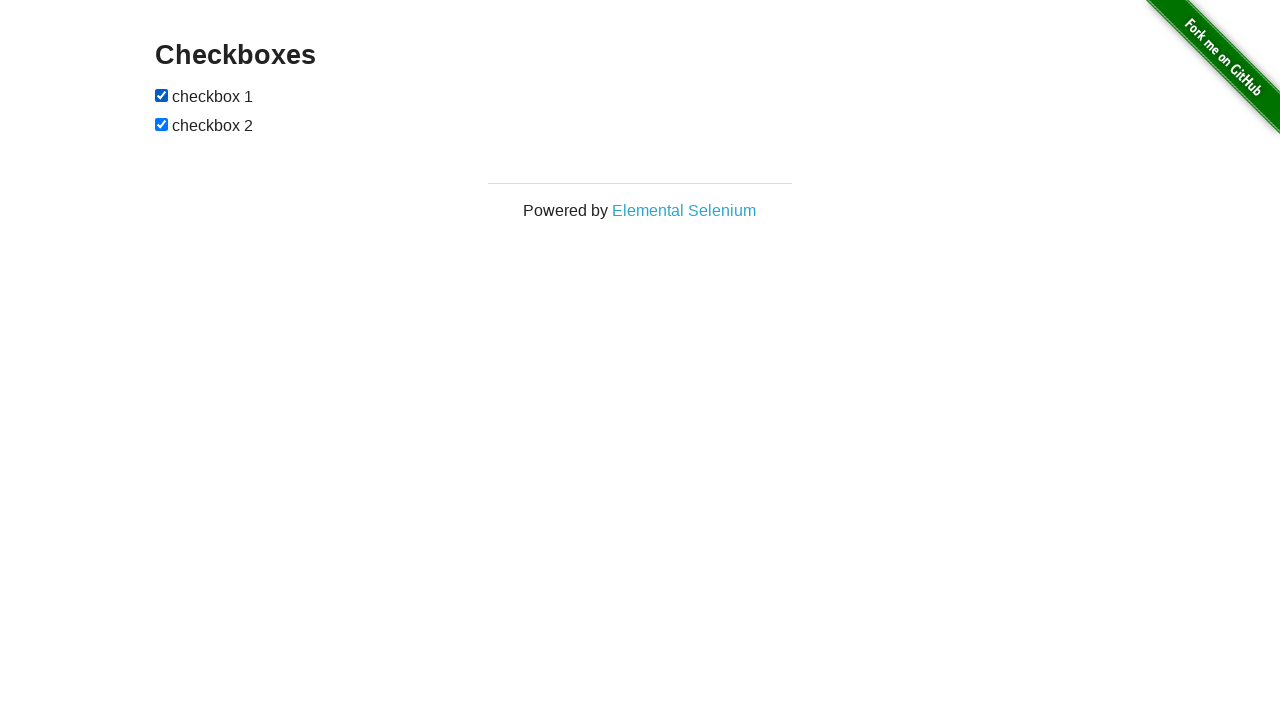